Tests mouse hover functionality by hovering over an element to reveal a dropdown menu and then clicking on the "Reload" option

Starting URL: https://rahulshettyacademy.com/AutomationPractice/

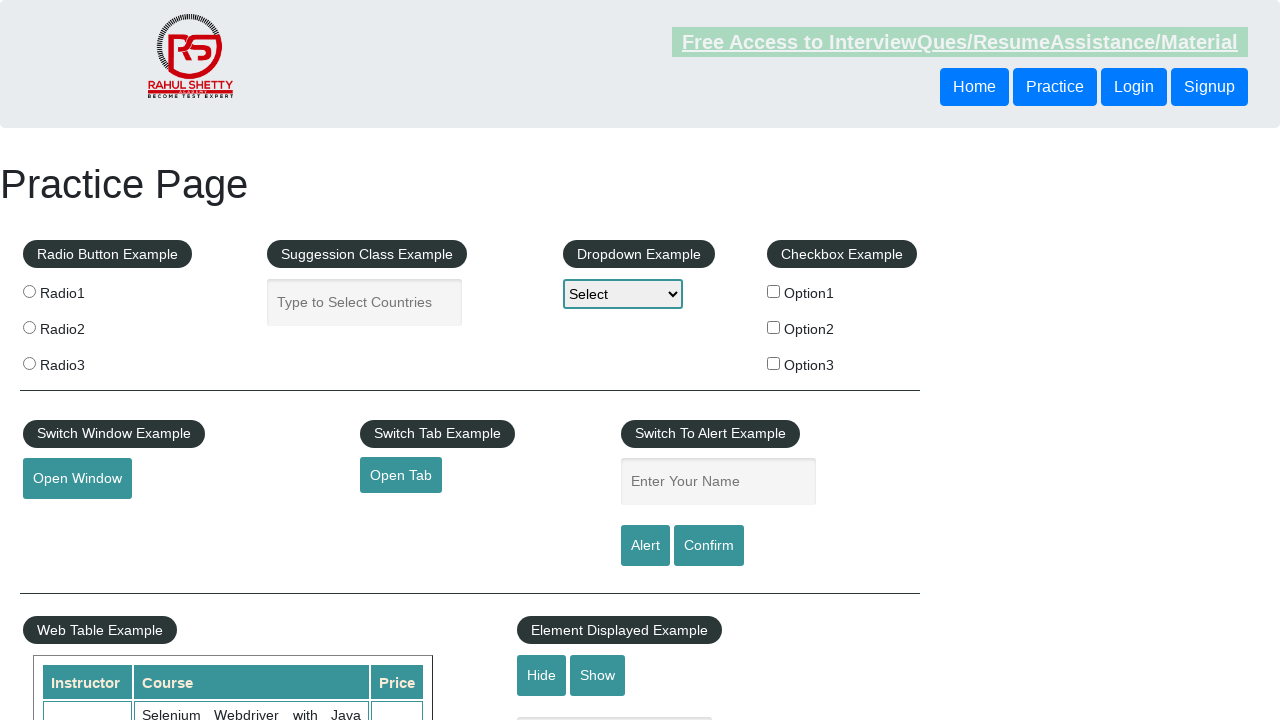

Navigated to AutomationPractice page
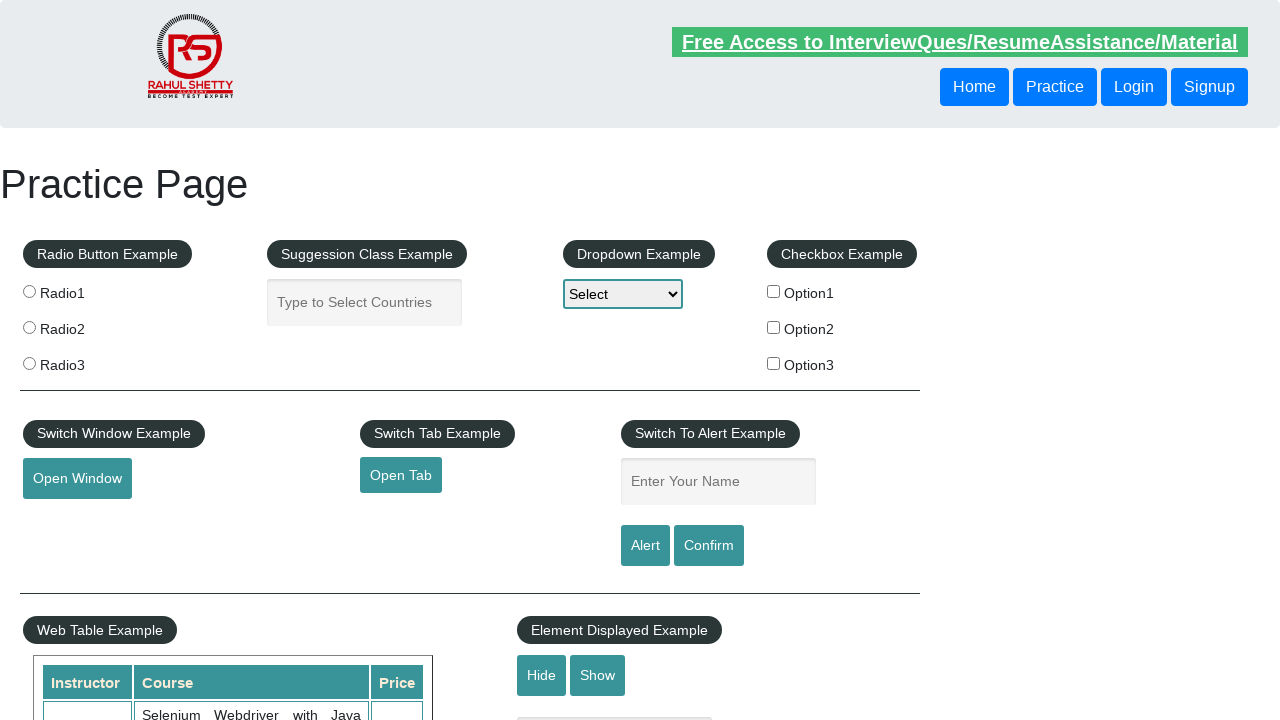

Hovered over mouse hover element to reveal dropdown menu at (83, 361) on #mousehover
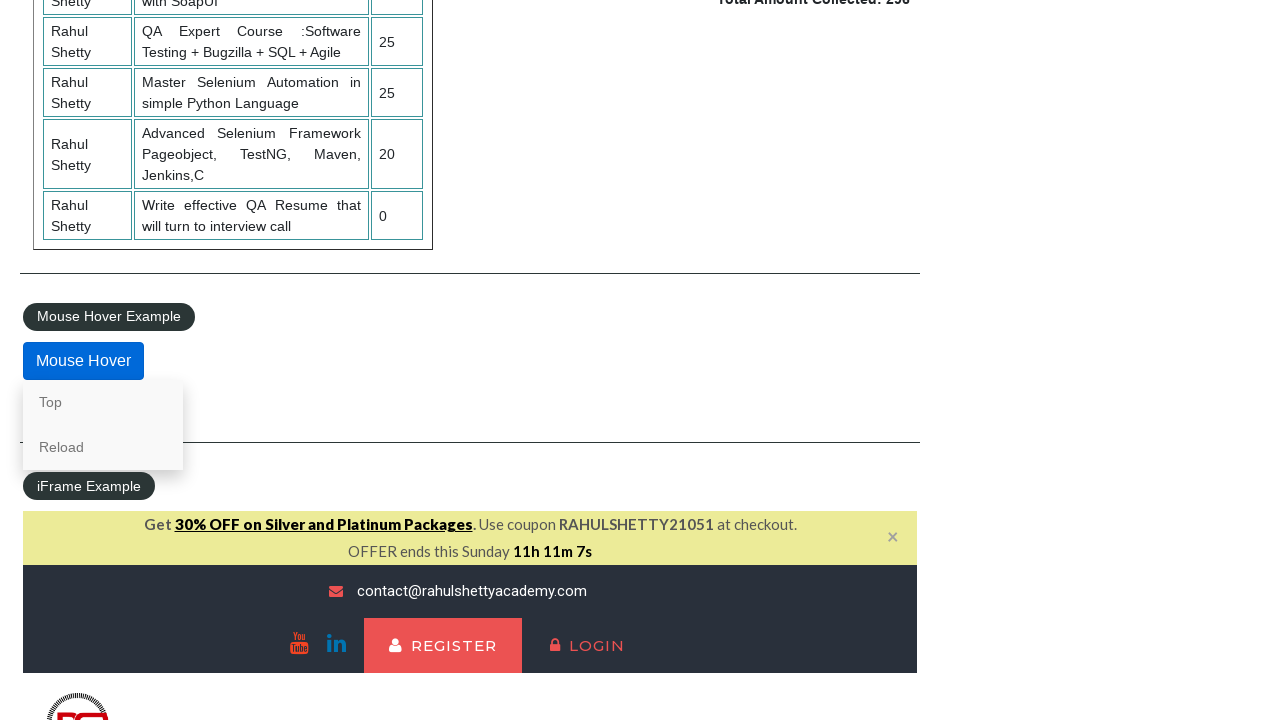

Clicked on 'Reload' option in dropdown menu at (103, 447) on a:text('Reload')
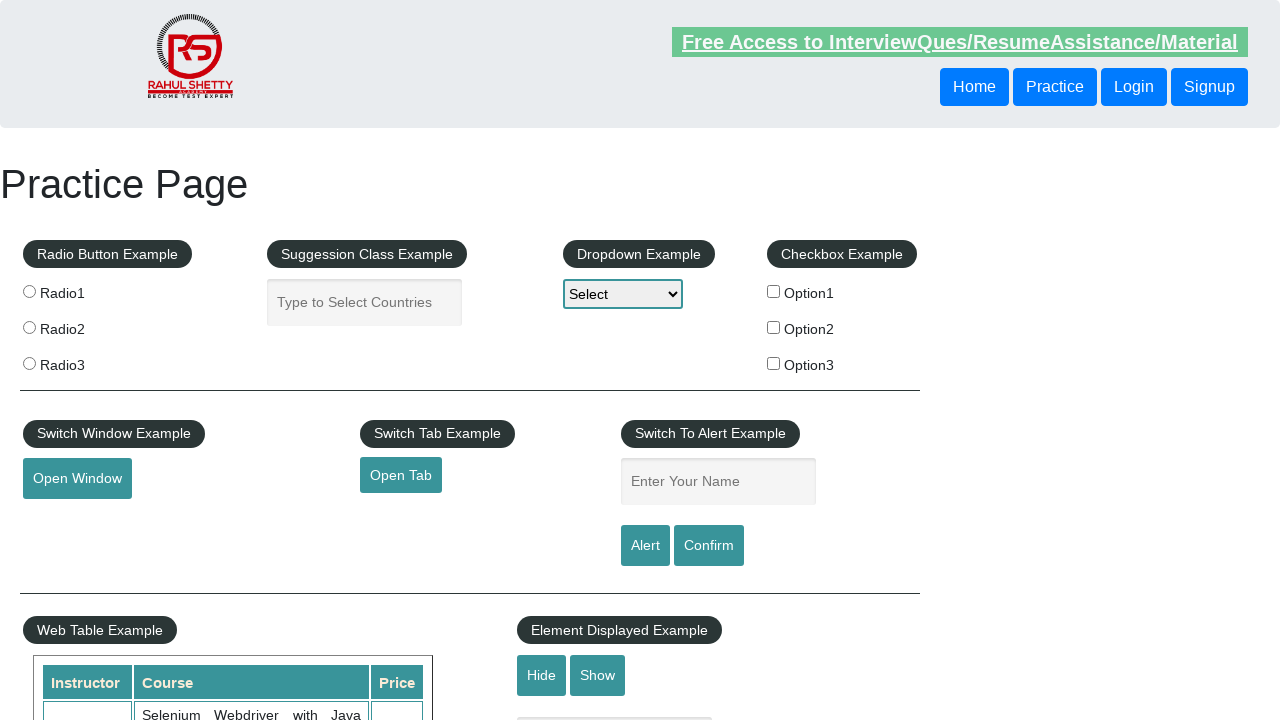

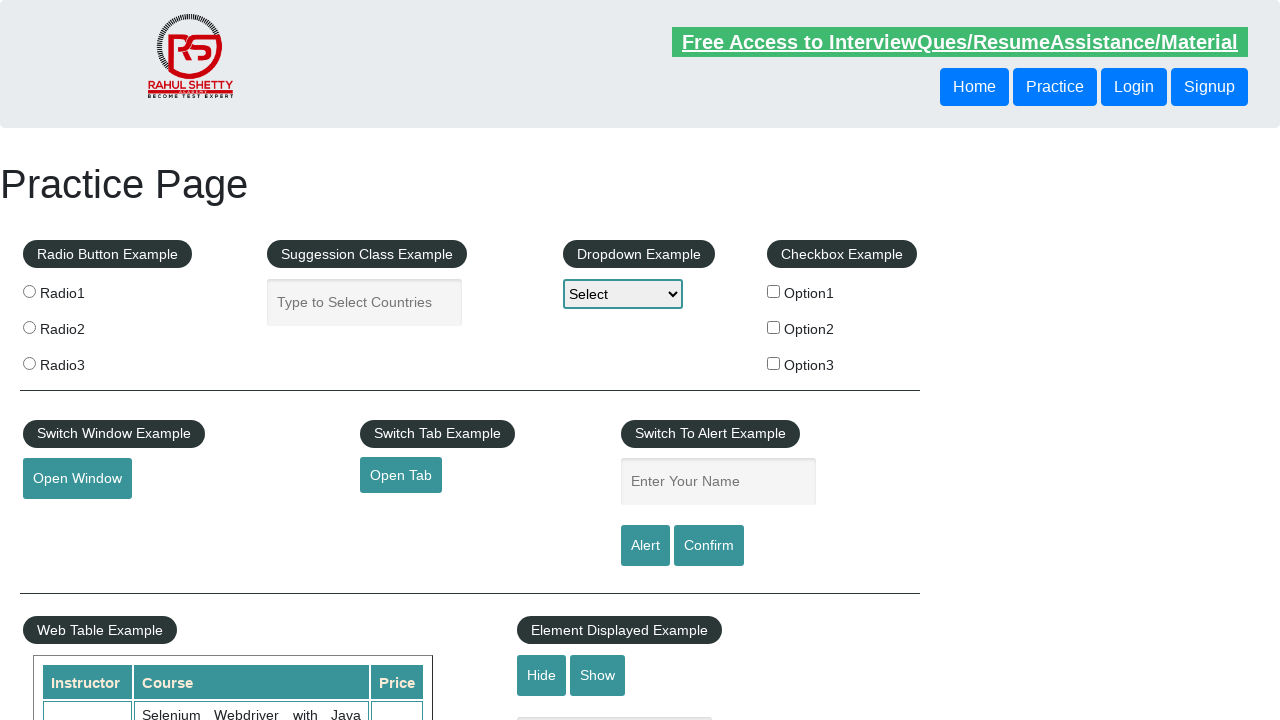